Tests navigation through multiple sidebar links by visiting each link on the page

Starting URL: https://jqueryui.com/

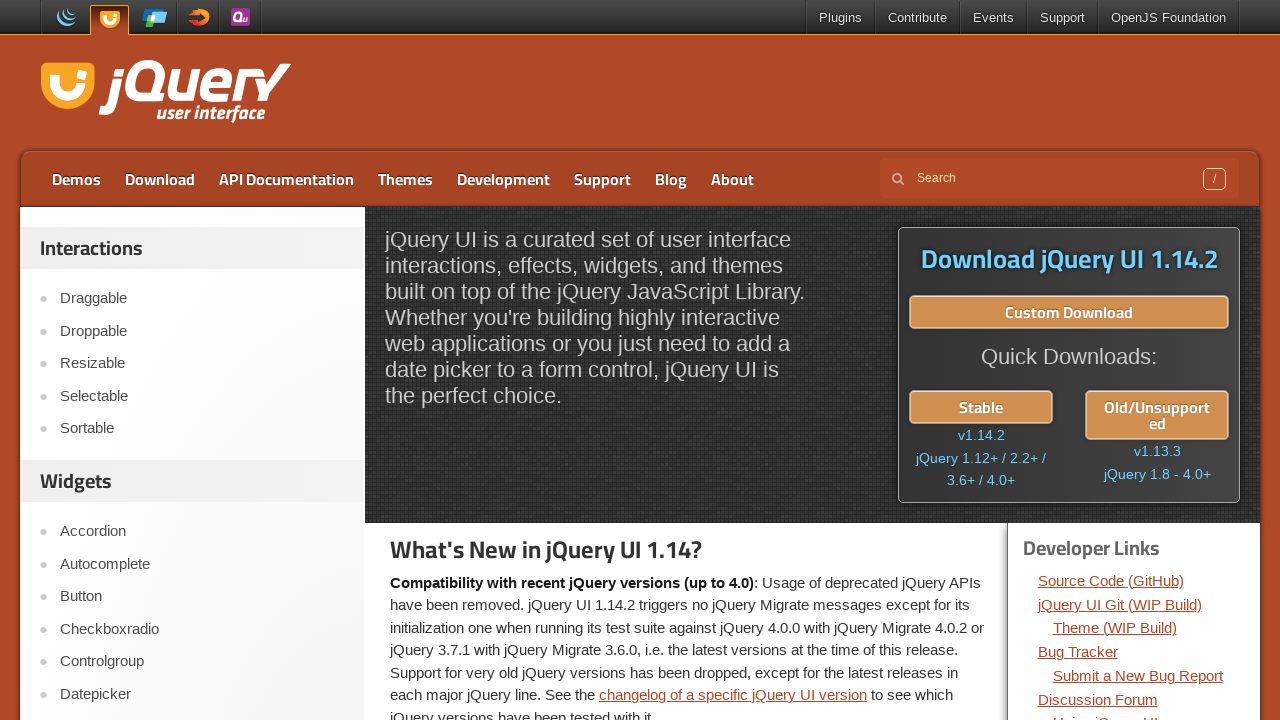

Navigated to jQuery UI homepage
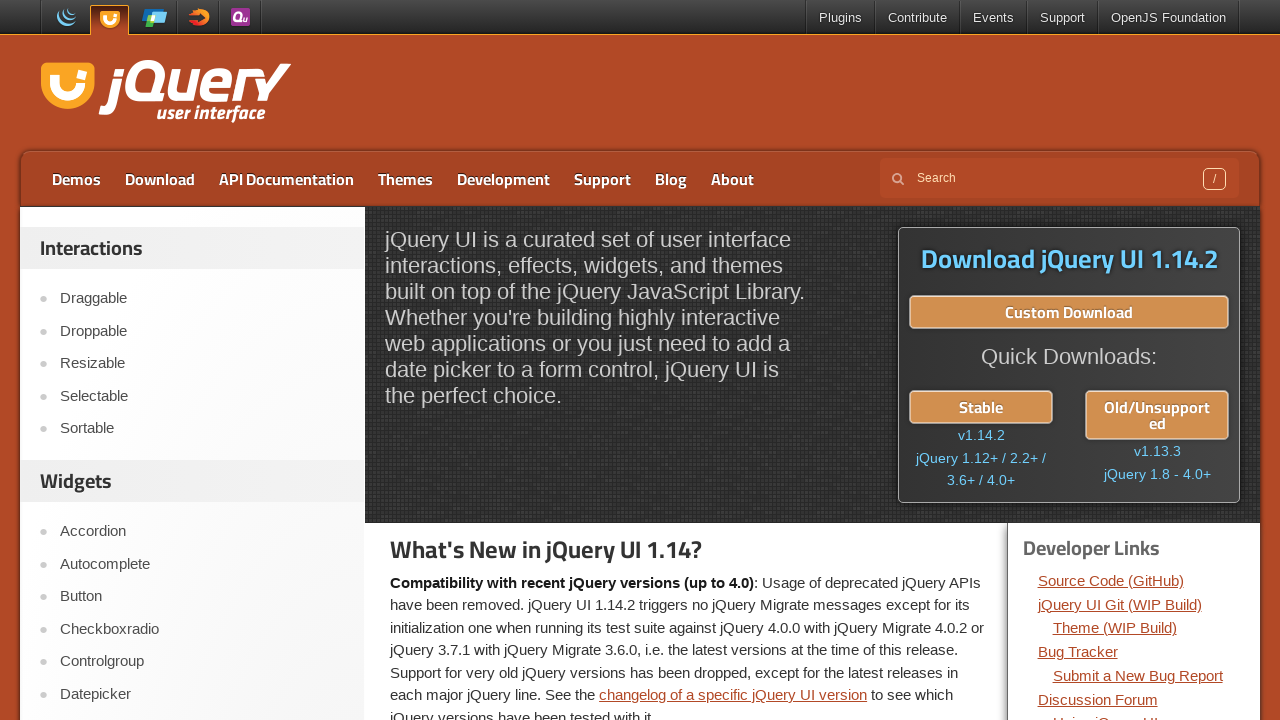

Located all sidebar links
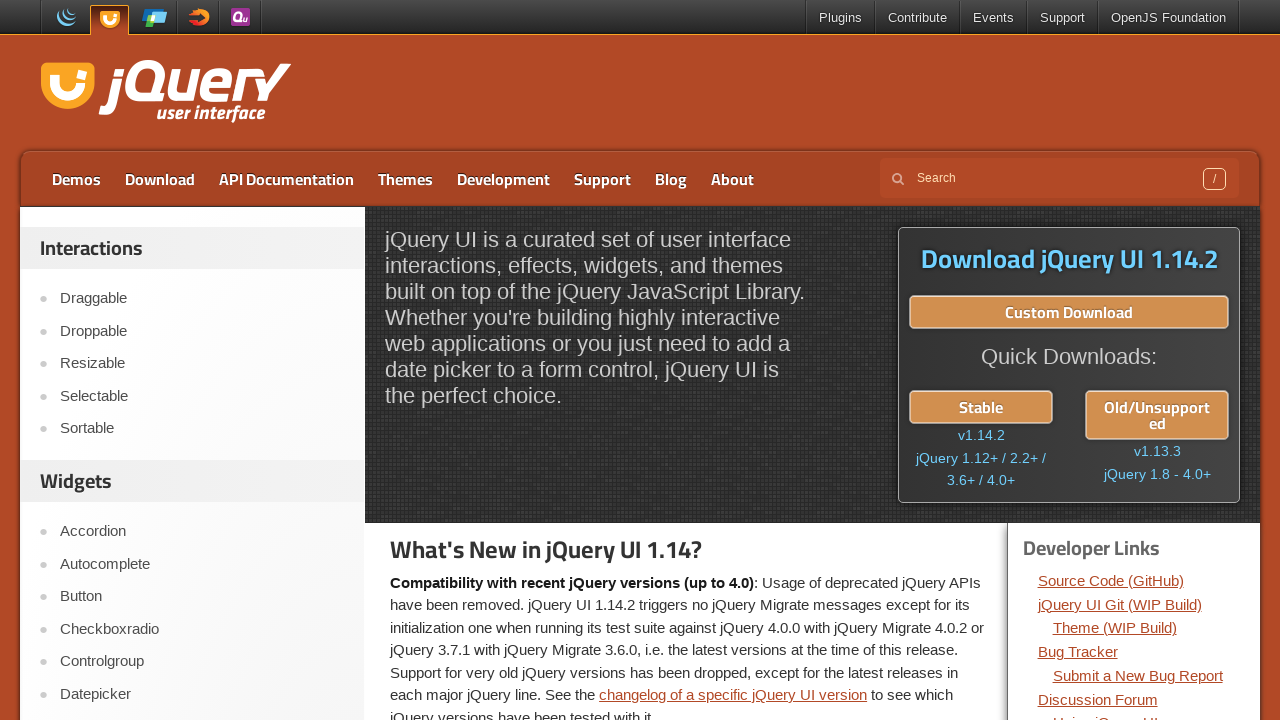

Collected 37 sidebar link URLs
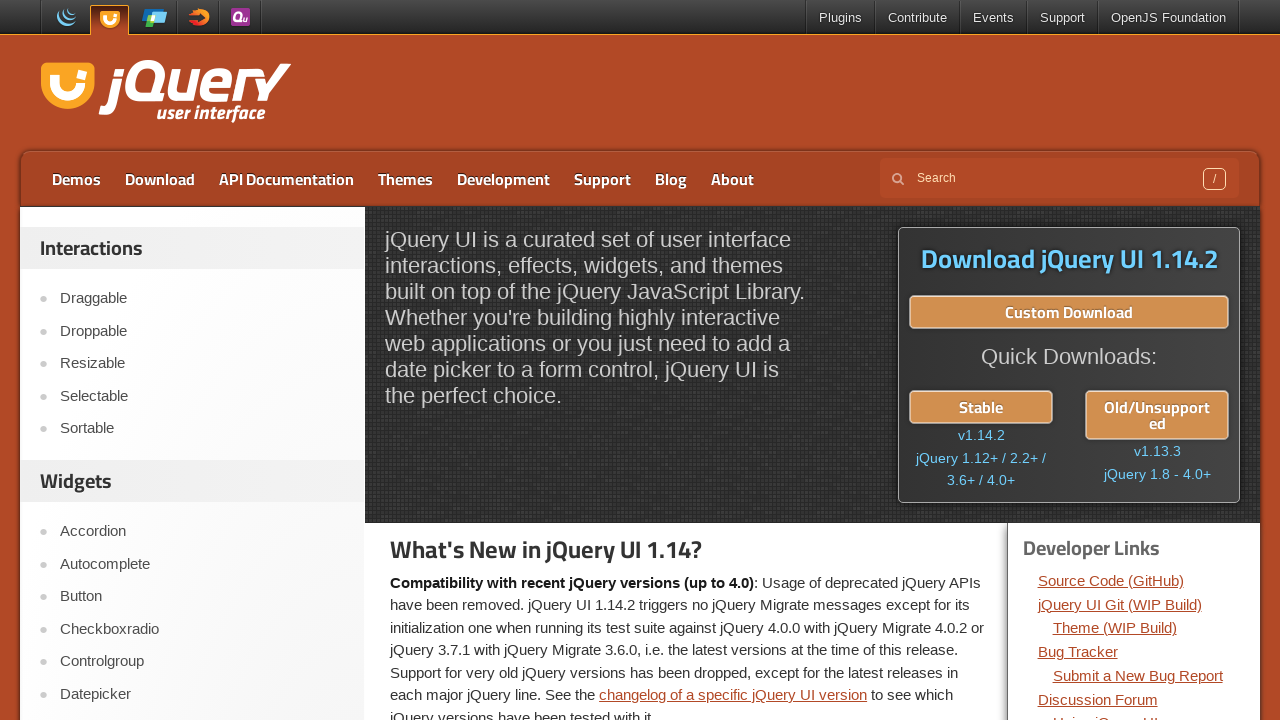

Navigated to sidebar link: https://jqueryui.com/draggable/
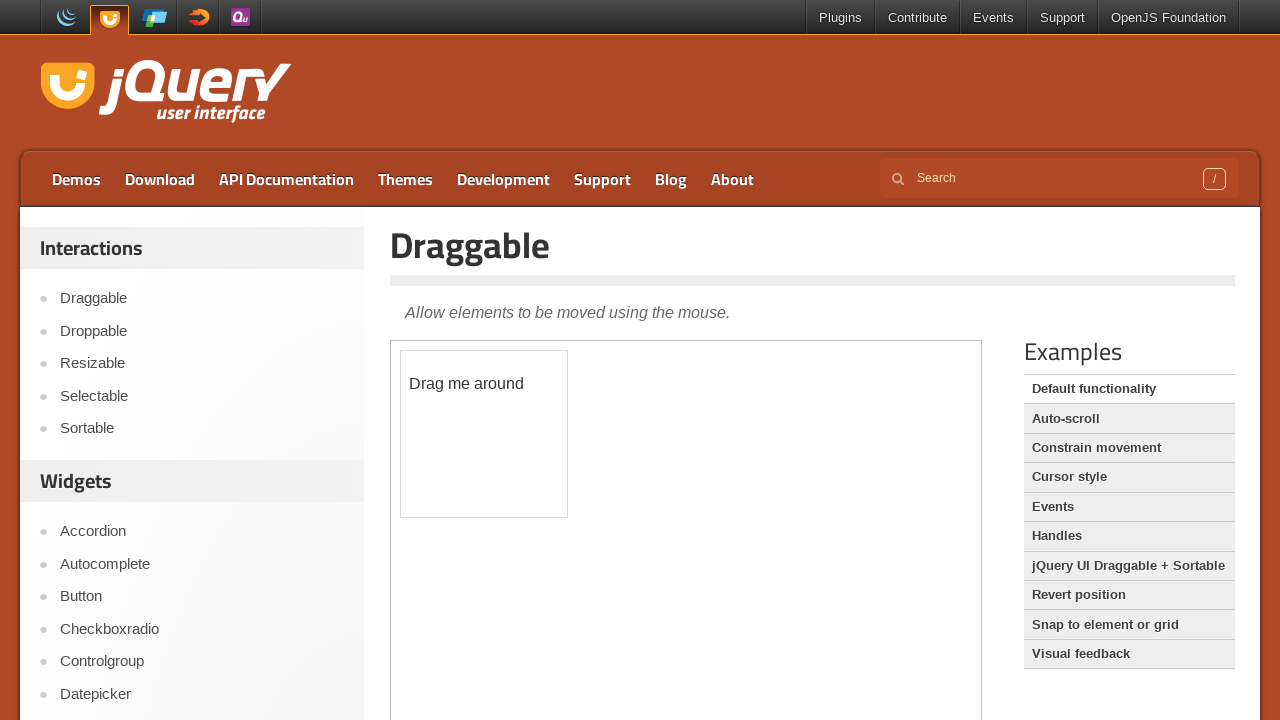

Page fully loaded for https://jqueryui.com/draggable/
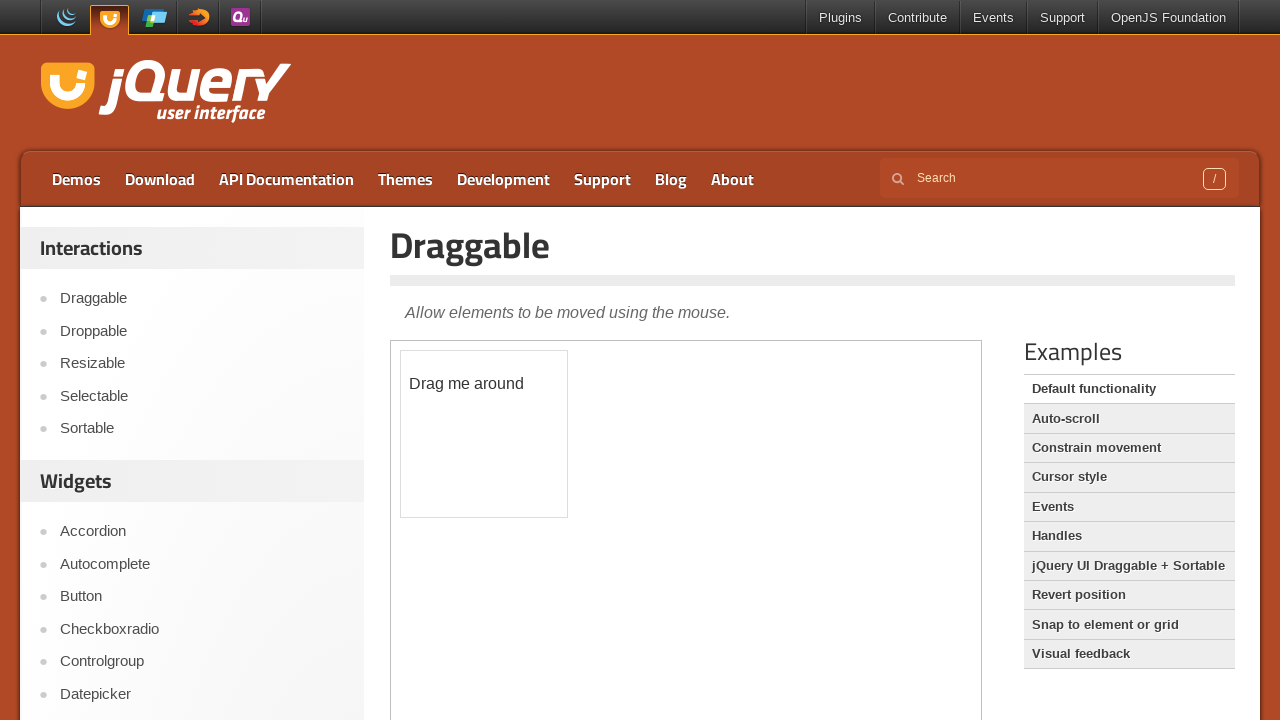

Navigated to sidebar link: https://jqueryui.com/droppable/
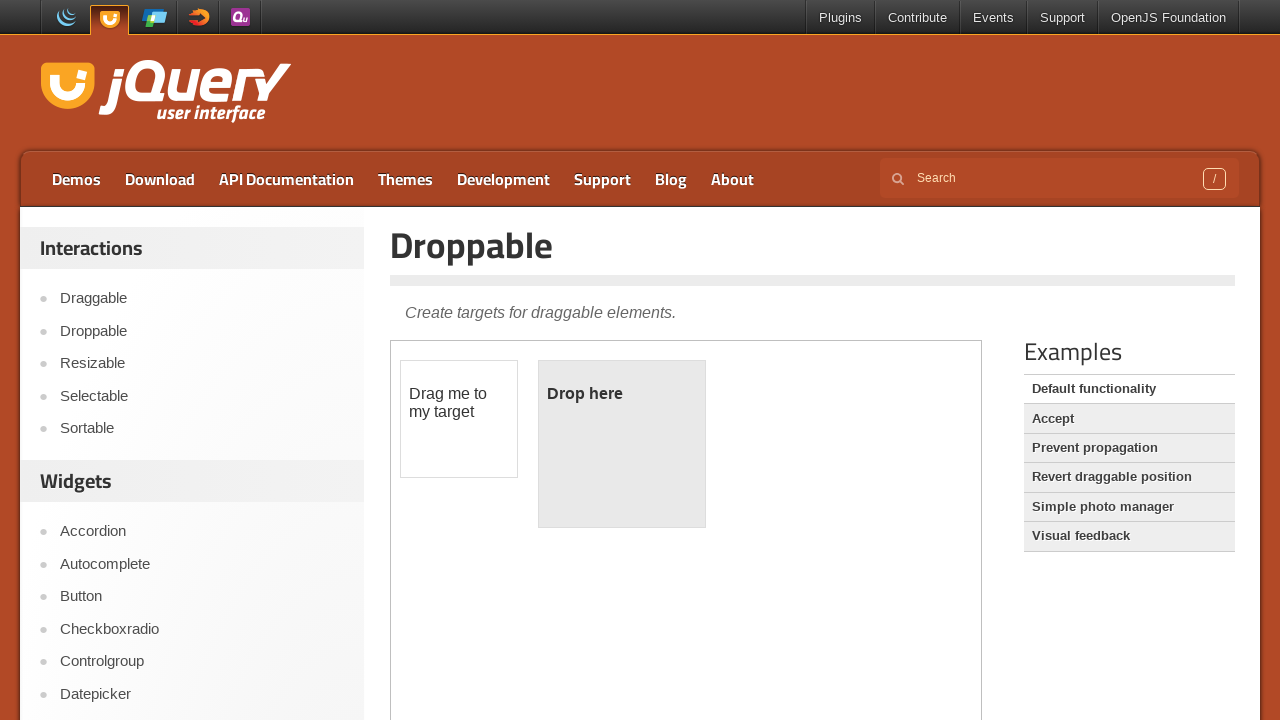

Page fully loaded for https://jqueryui.com/droppable/
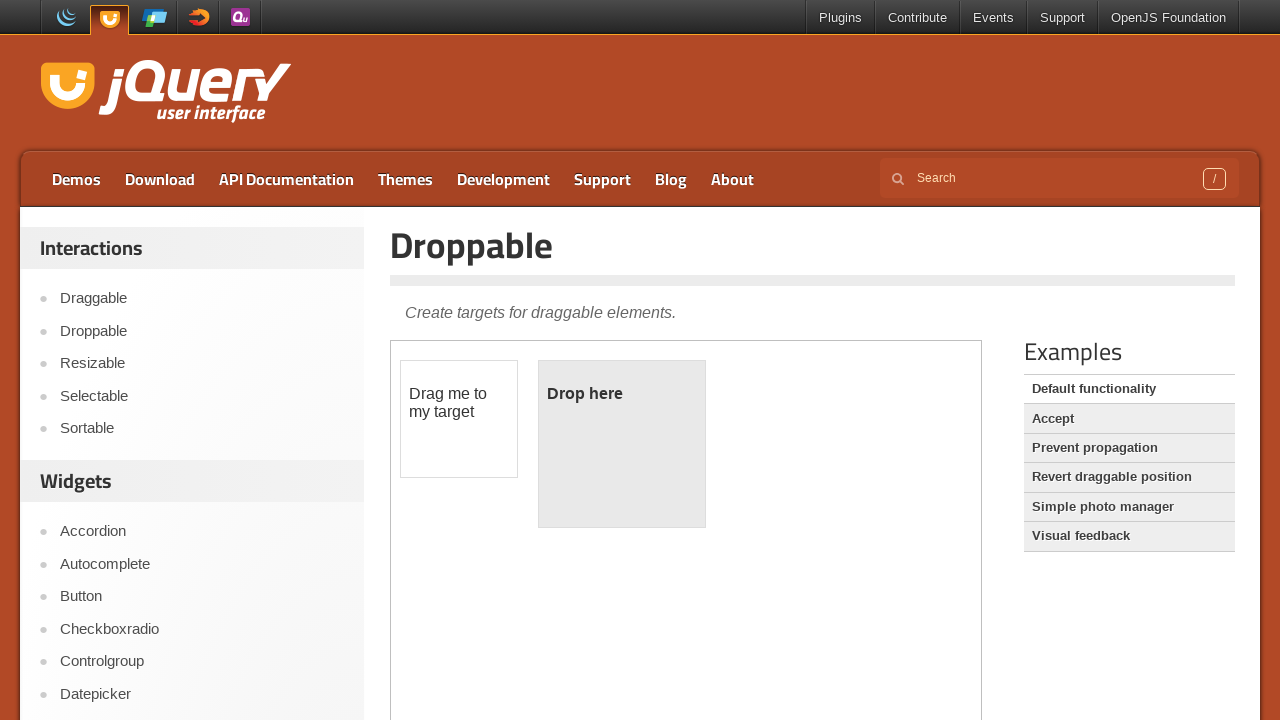

Navigated to sidebar link: https://jqueryui.com/resizable/
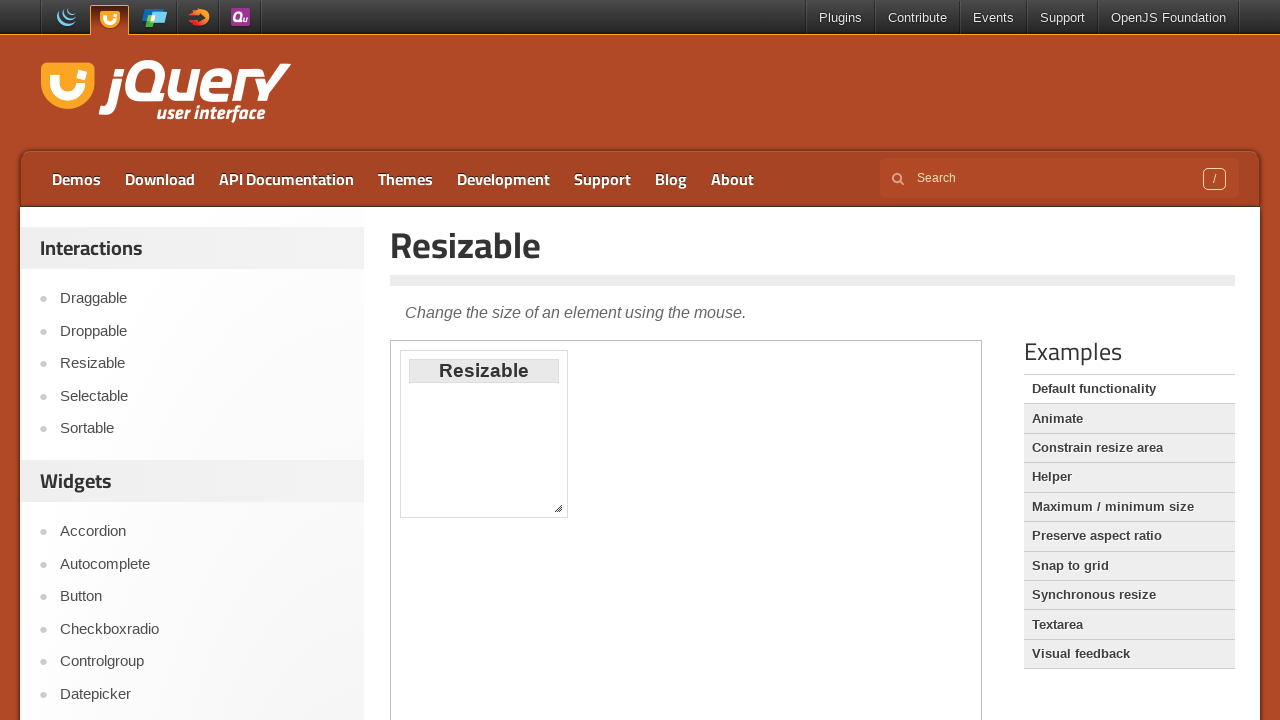

Page fully loaded for https://jqueryui.com/resizable/
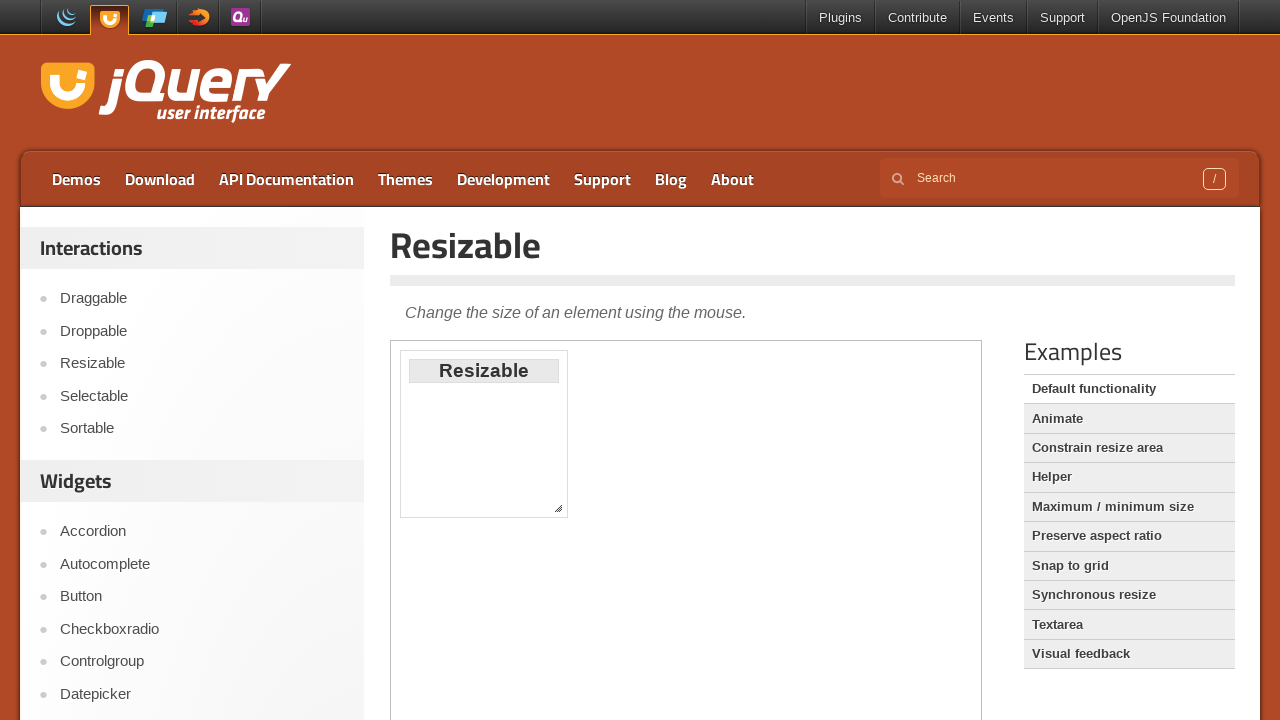

Navigated to sidebar link: https://jqueryui.com/selectable/
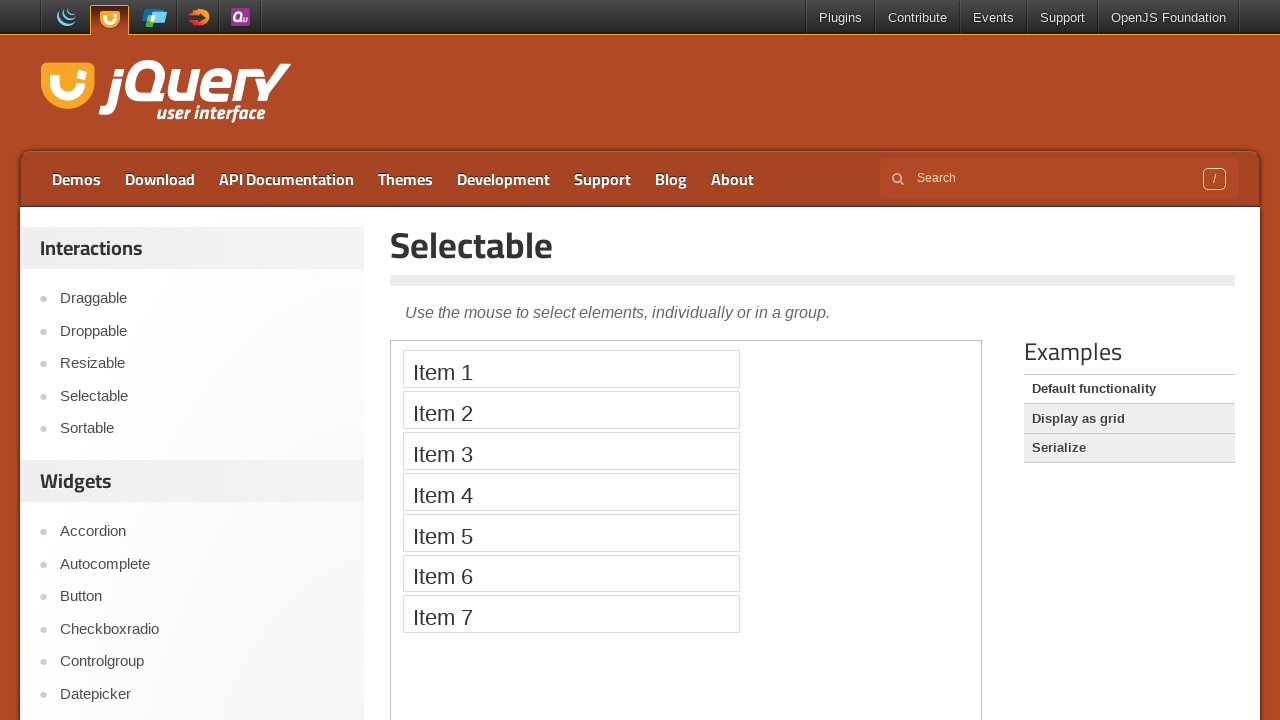

Page fully loaded for https://jqueryui.com/selectable/
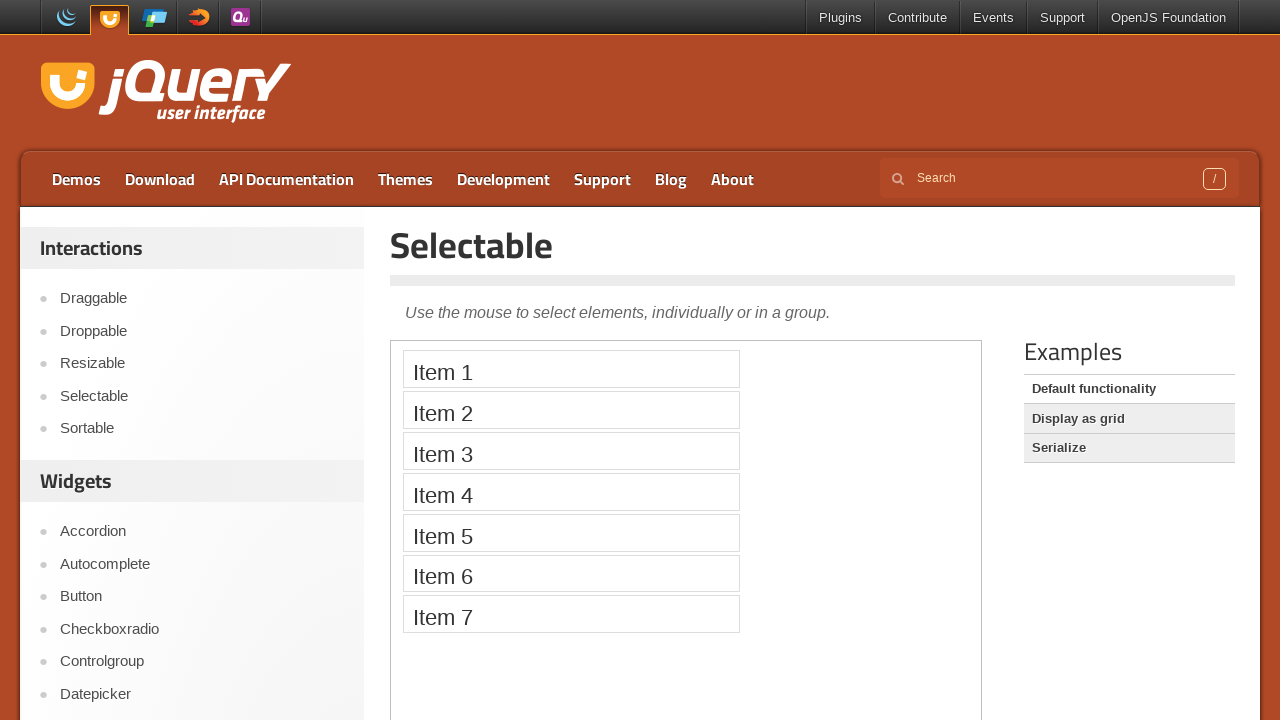

Navigated to sidebar link: https://jqueryui.com/sortable/
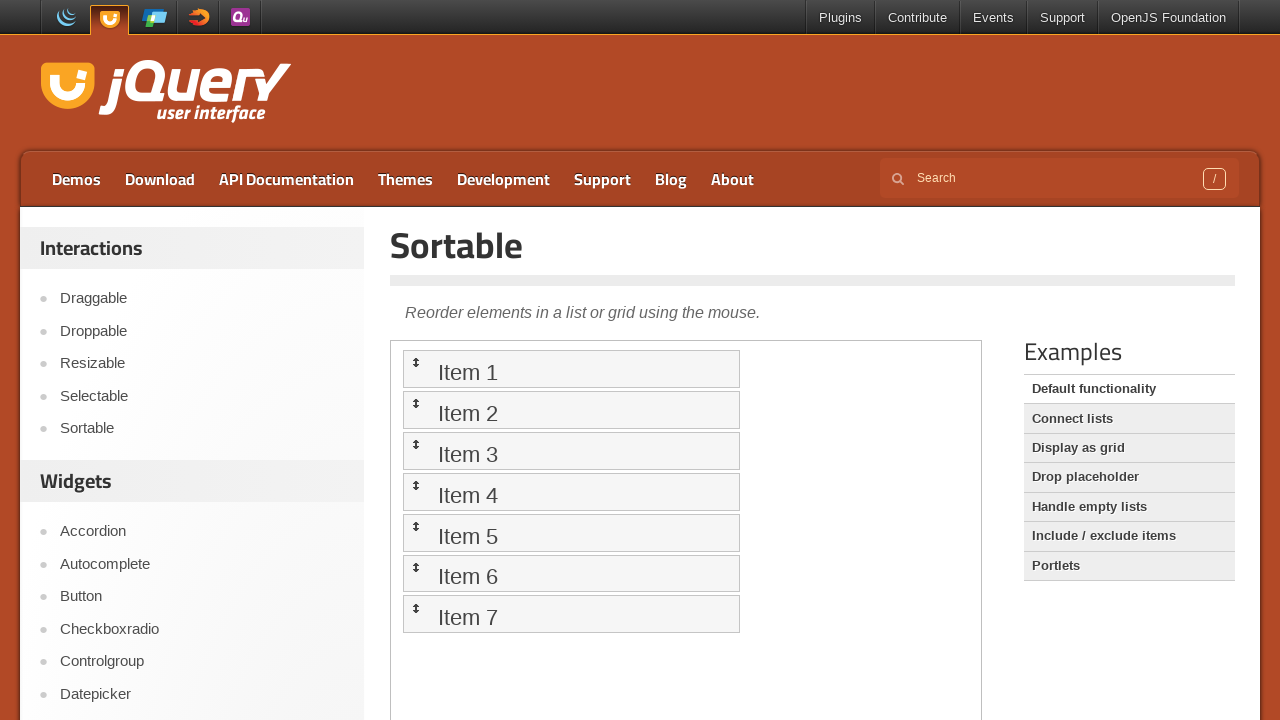

Page fully loaded for https://jqueryui.com/sortable/
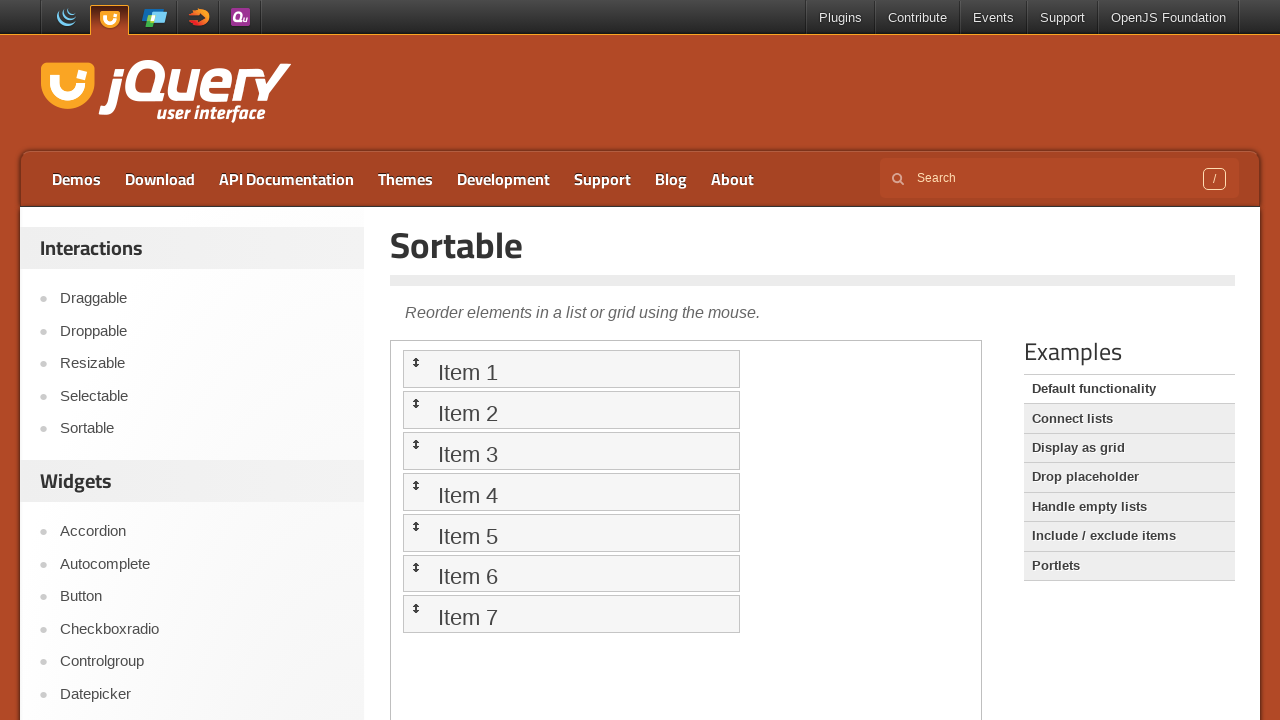

Navigated to sidebar link: https://jqueryui.com/accordion/
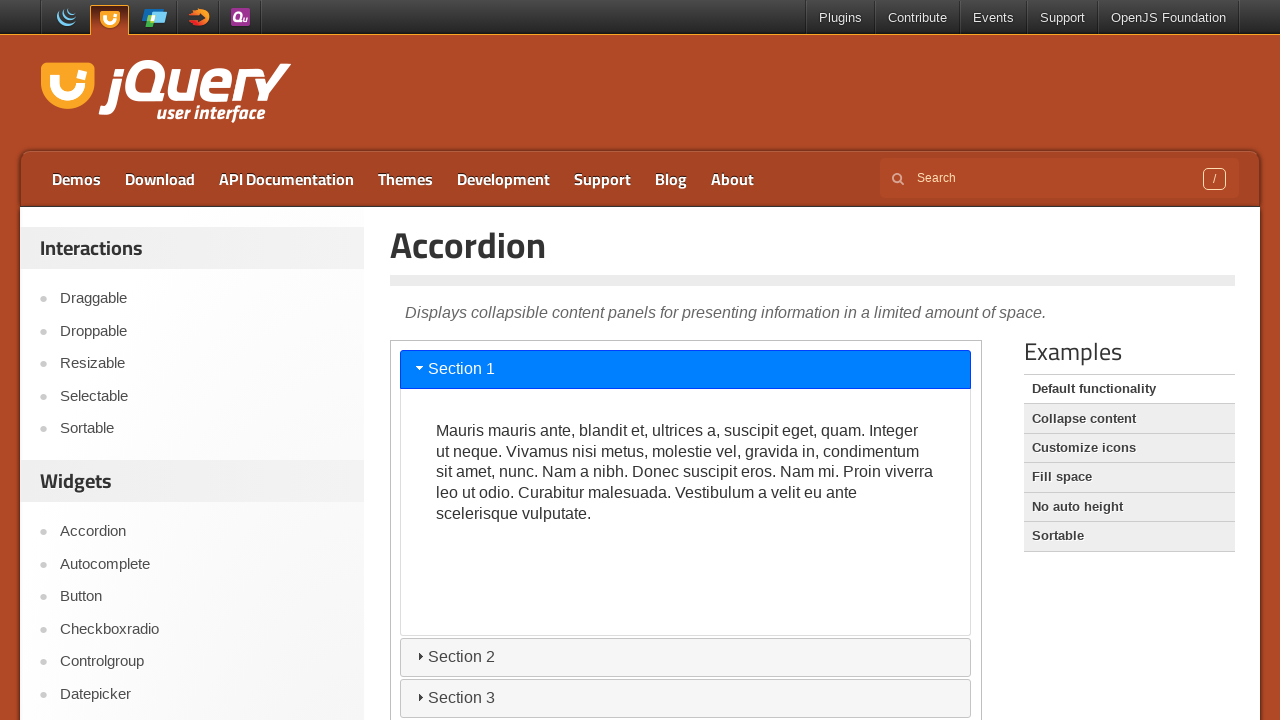

Page fully loaded for https://jqueryui.com/accordion/
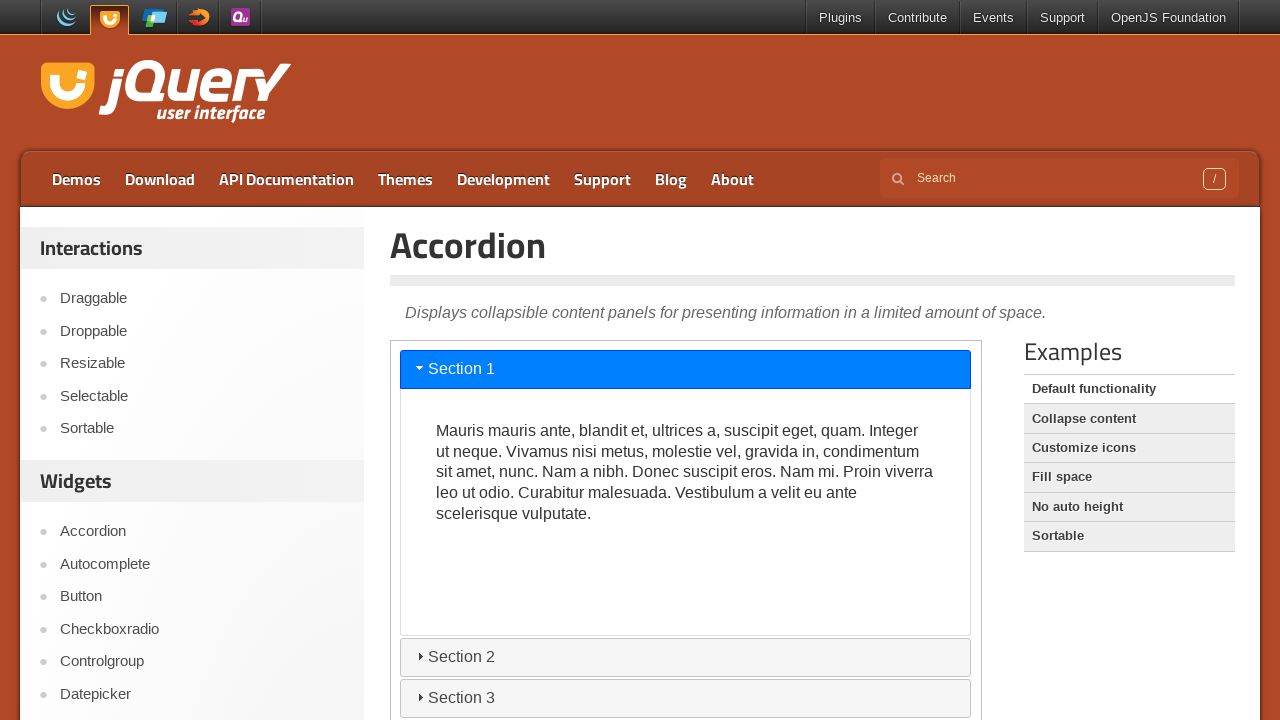

Navigated to sidebar link: https://jqueryui.com/autocomplete/
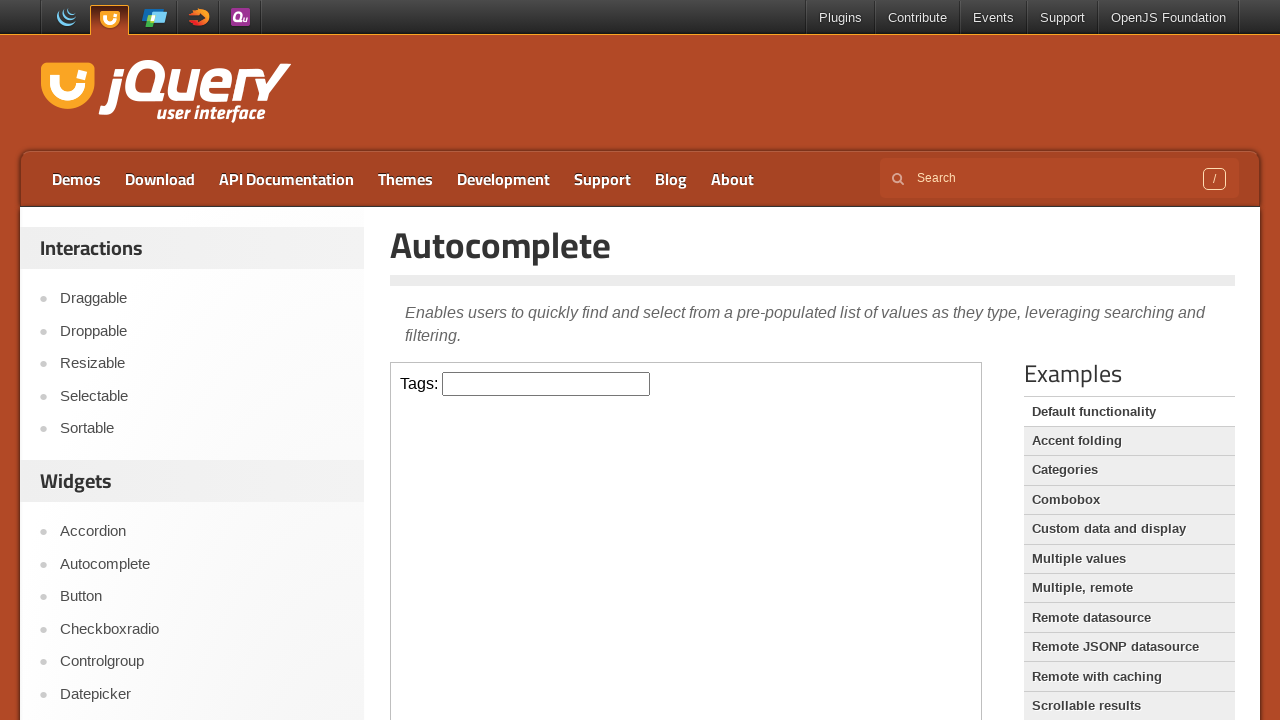

Page fully loaded for https://jqueryui.com/autocomplete/
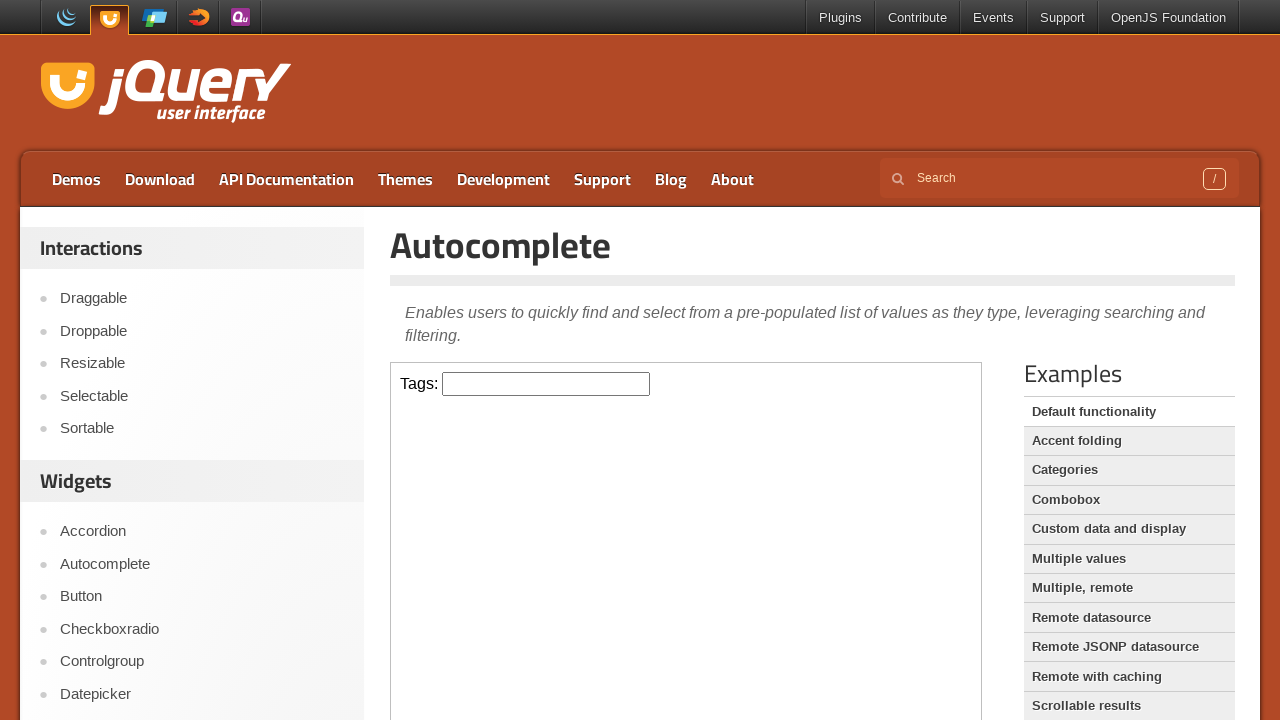

Navigated to sidebar link: https://jqueryui.com/button/
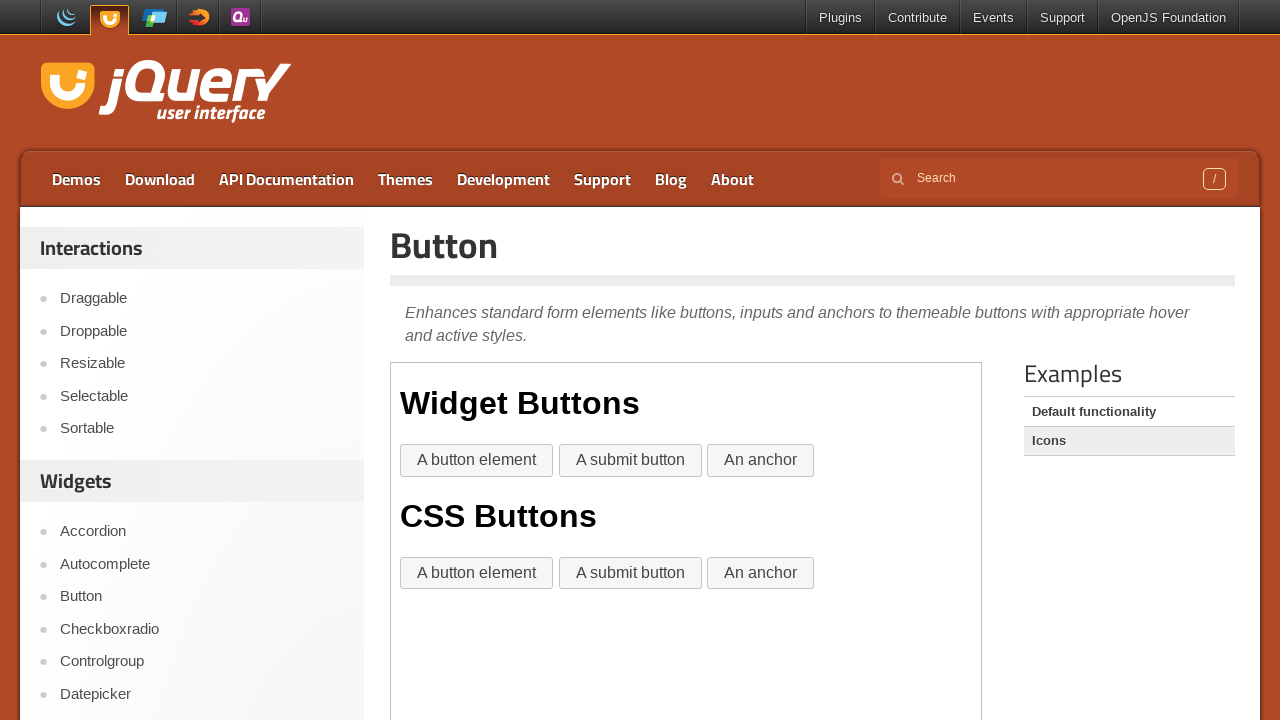

Page fully loaded for https://jqueryui.com/button/
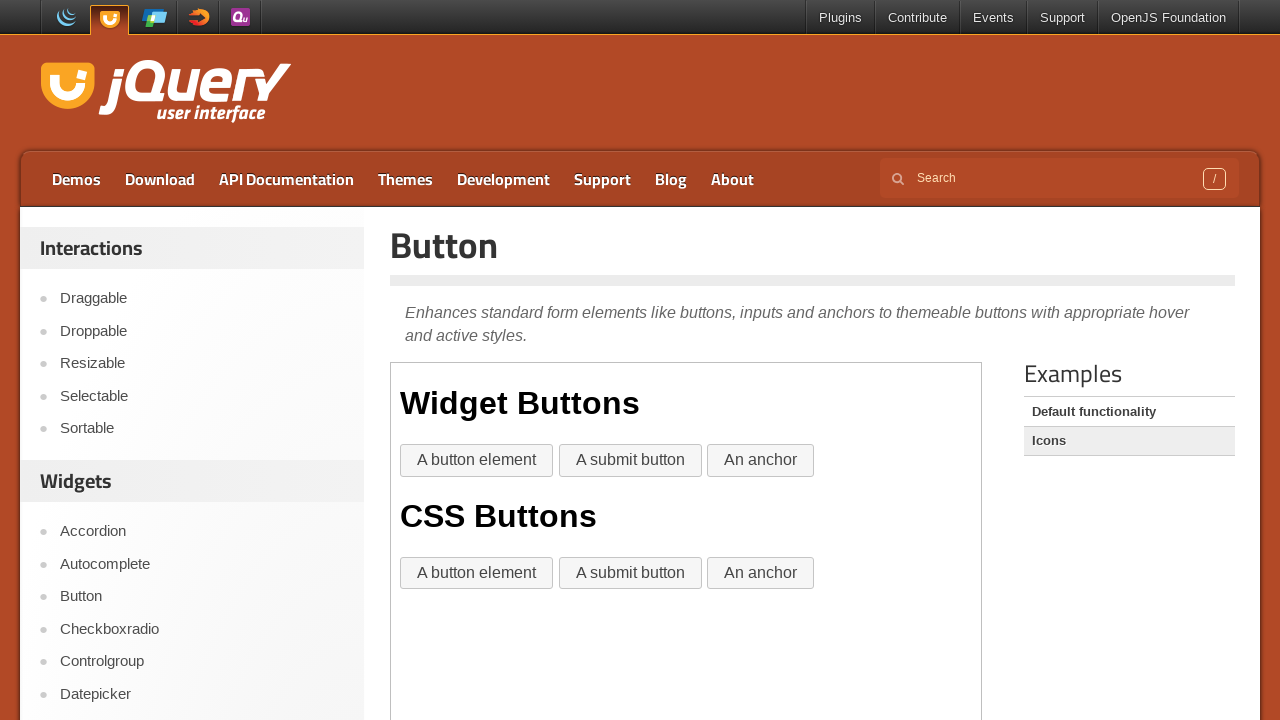

Navigated to sidebar link: https://jqueryui.com/checkboxradio/
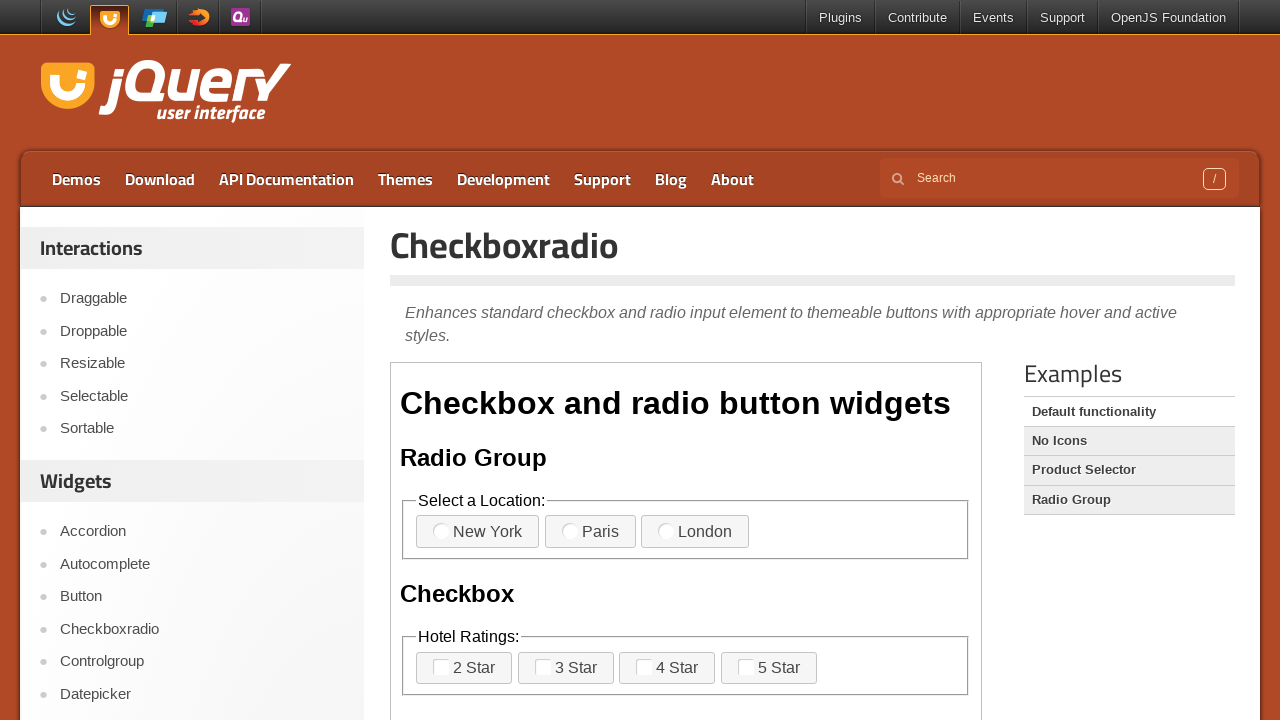

Page fully loaded for https://jqueryui.com/checkboxradio/
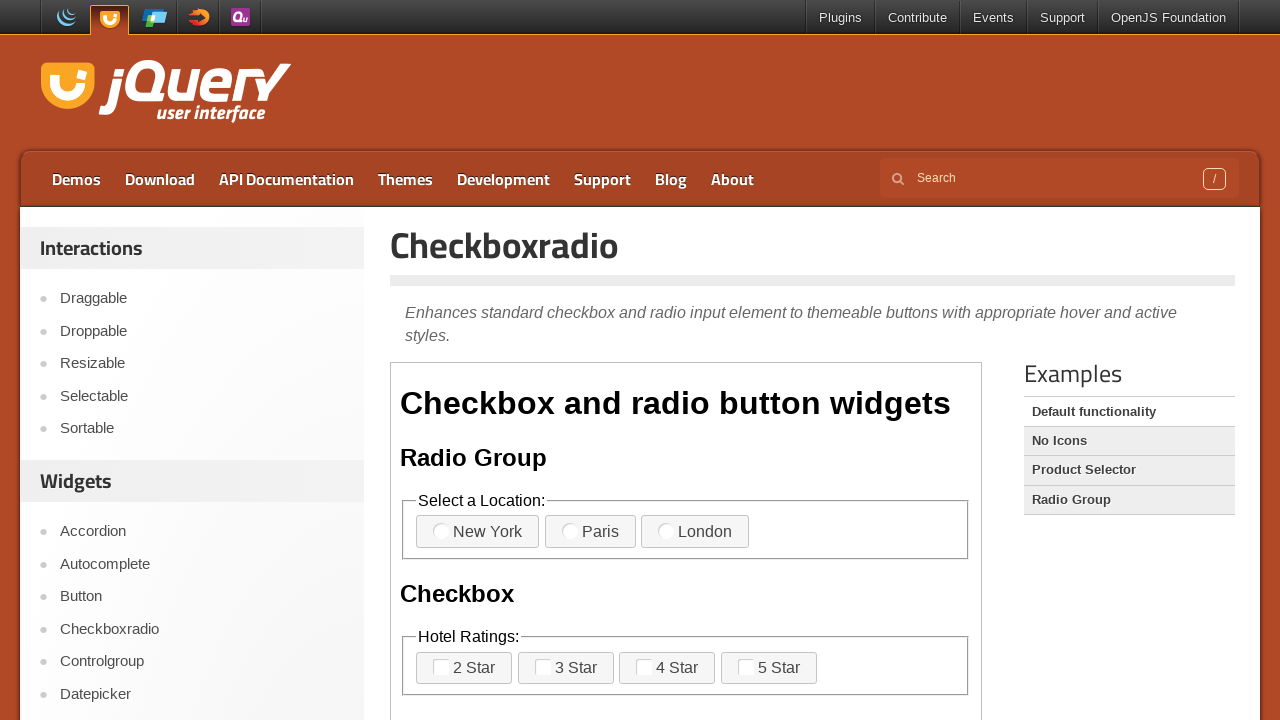

Navigated to sidebar link: https://jqueryui.com/controlgroup/
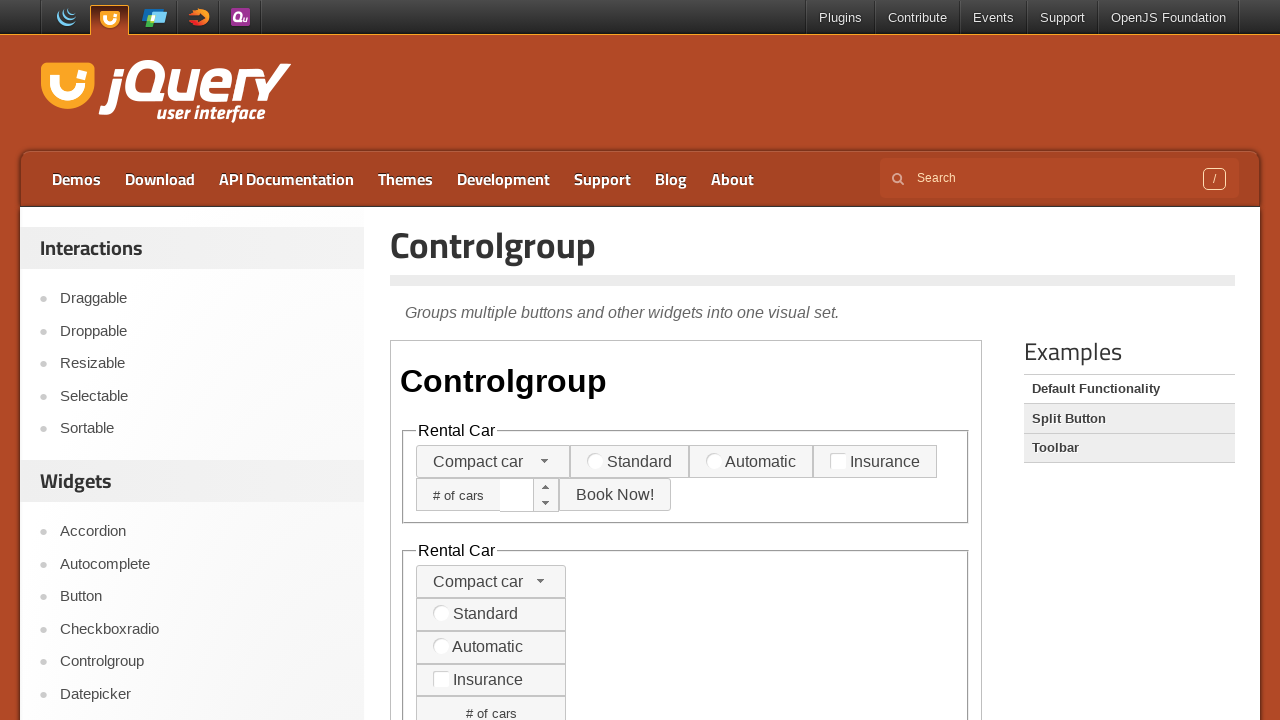

Page fully loaded for https://jqueryui.com/controlgroup/
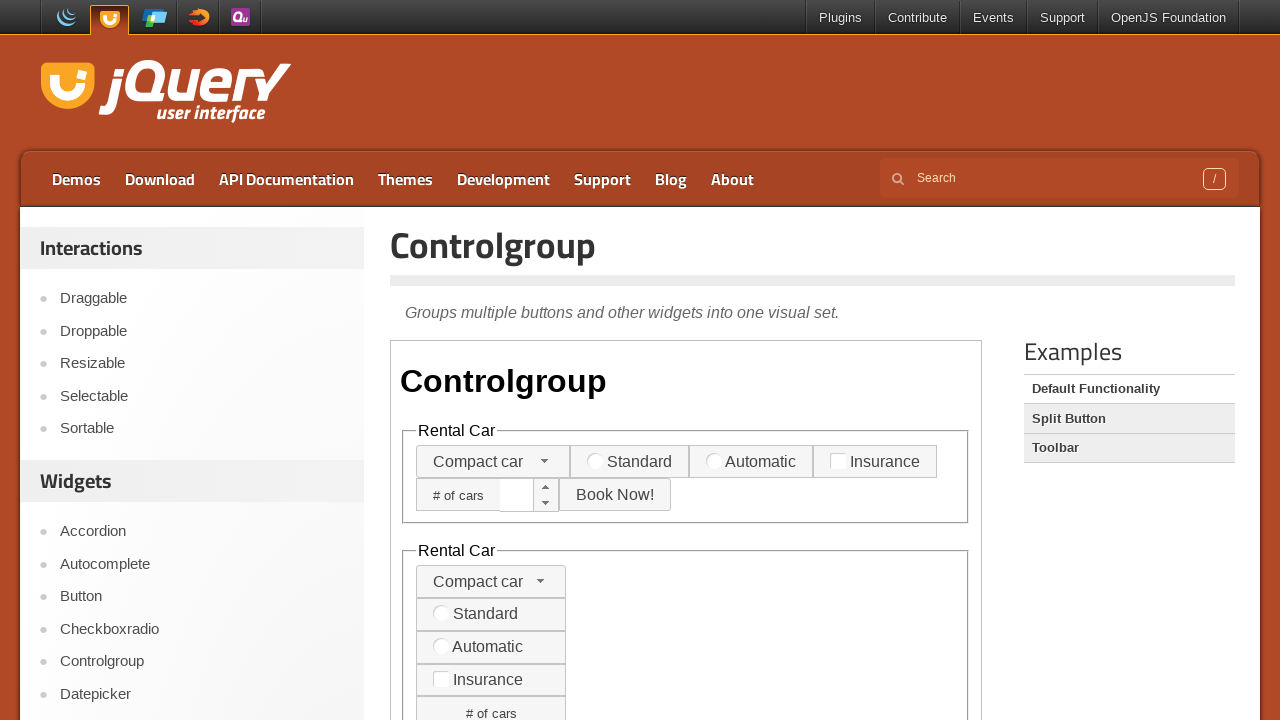

Assertion passed: found 37 sidebar links (more than 1)
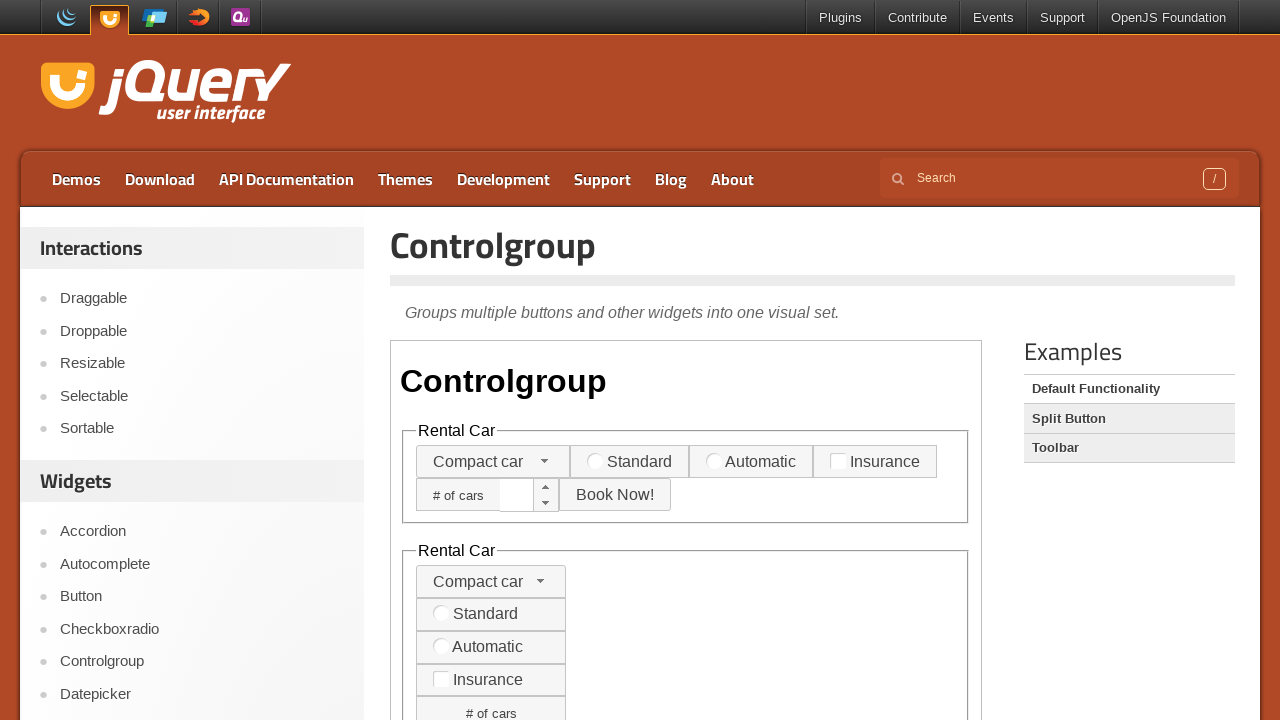

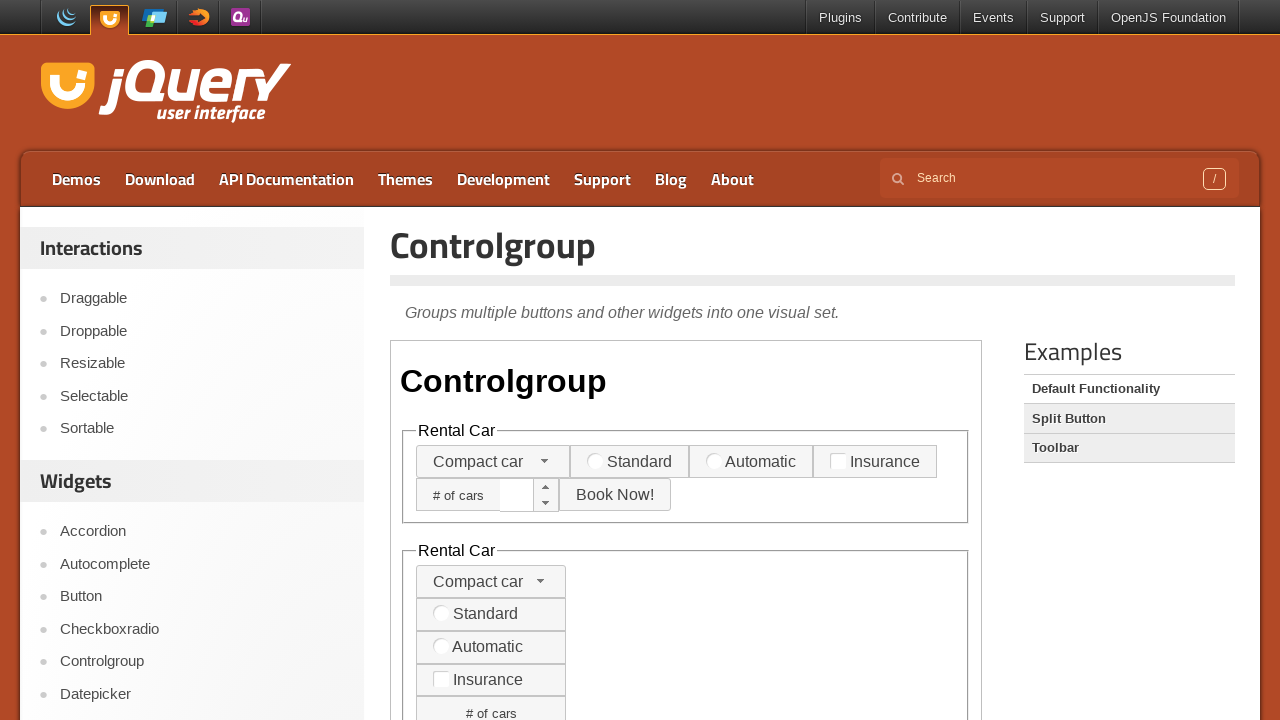